Tests a sample todo application by selecting the first two items, adding a new todo item named "MI", and verifying the item was added to the list.

Starting URL: https://lambdatest.github.io/sample-todo-app/

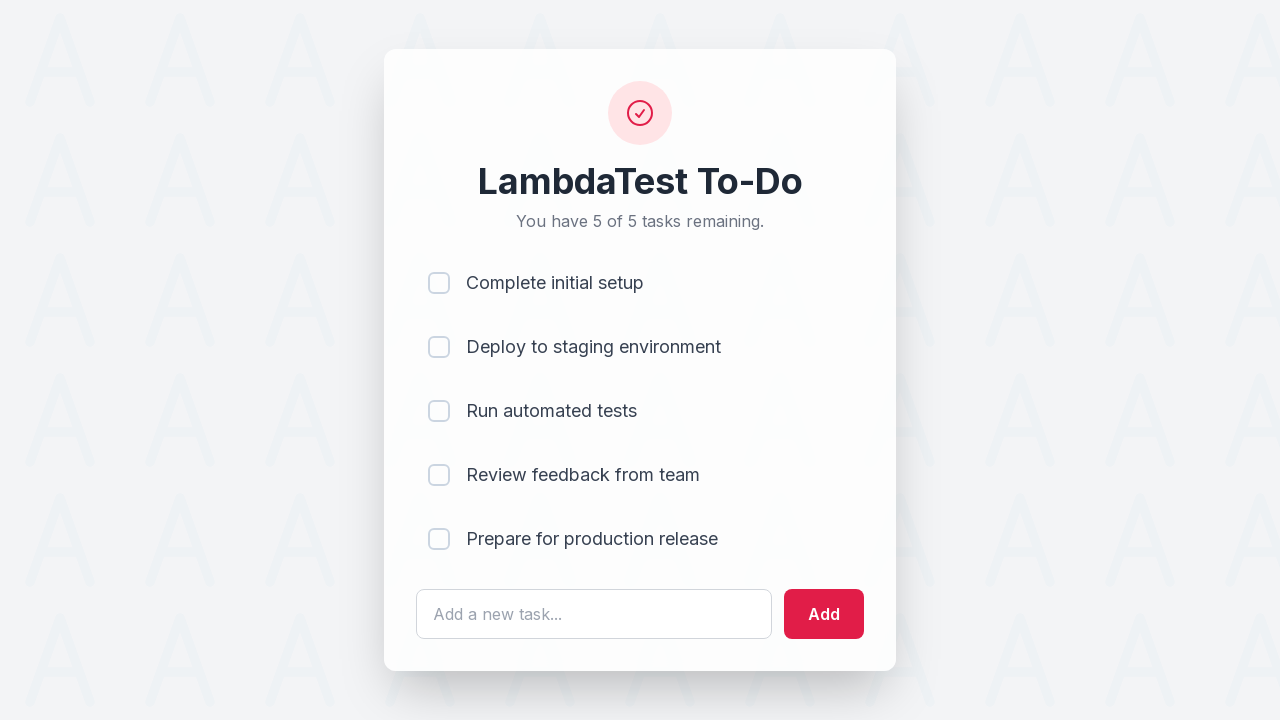

Clicked first checkbox item (li1) at (439, 283) on input[name='li1']
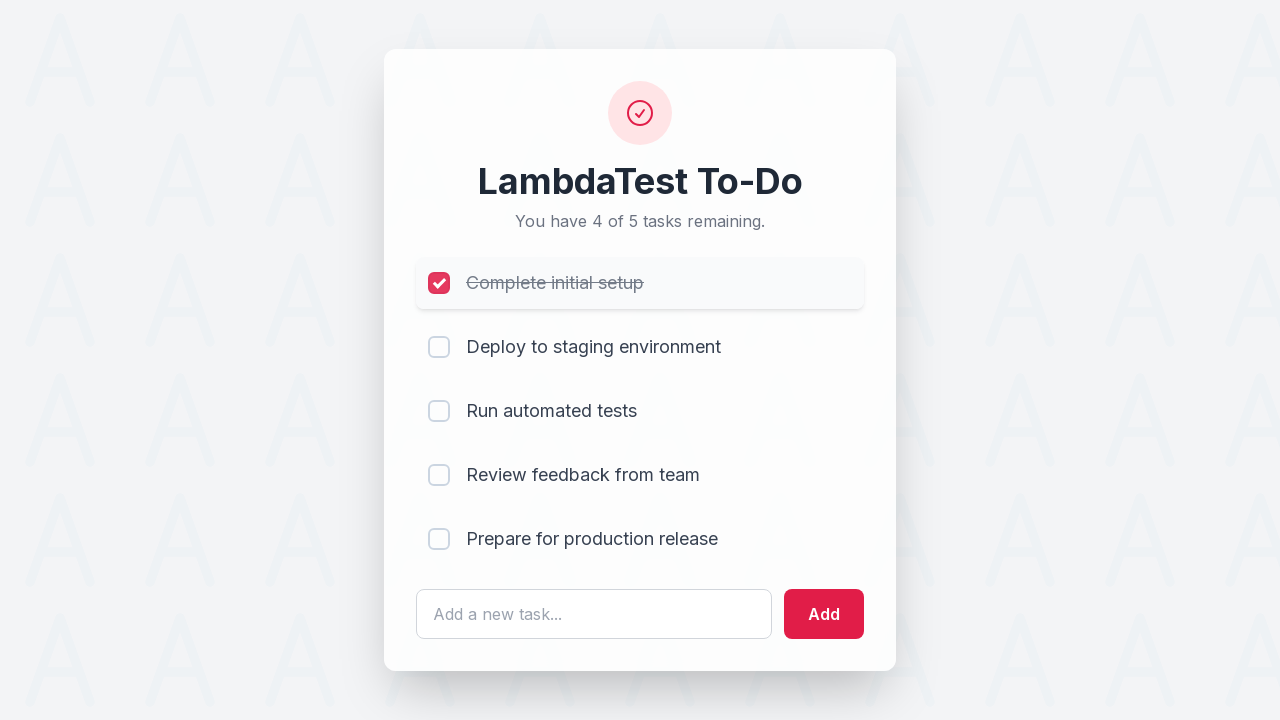

Clicked second checkbox item (li2) at (439, 347) on input[name='li2']
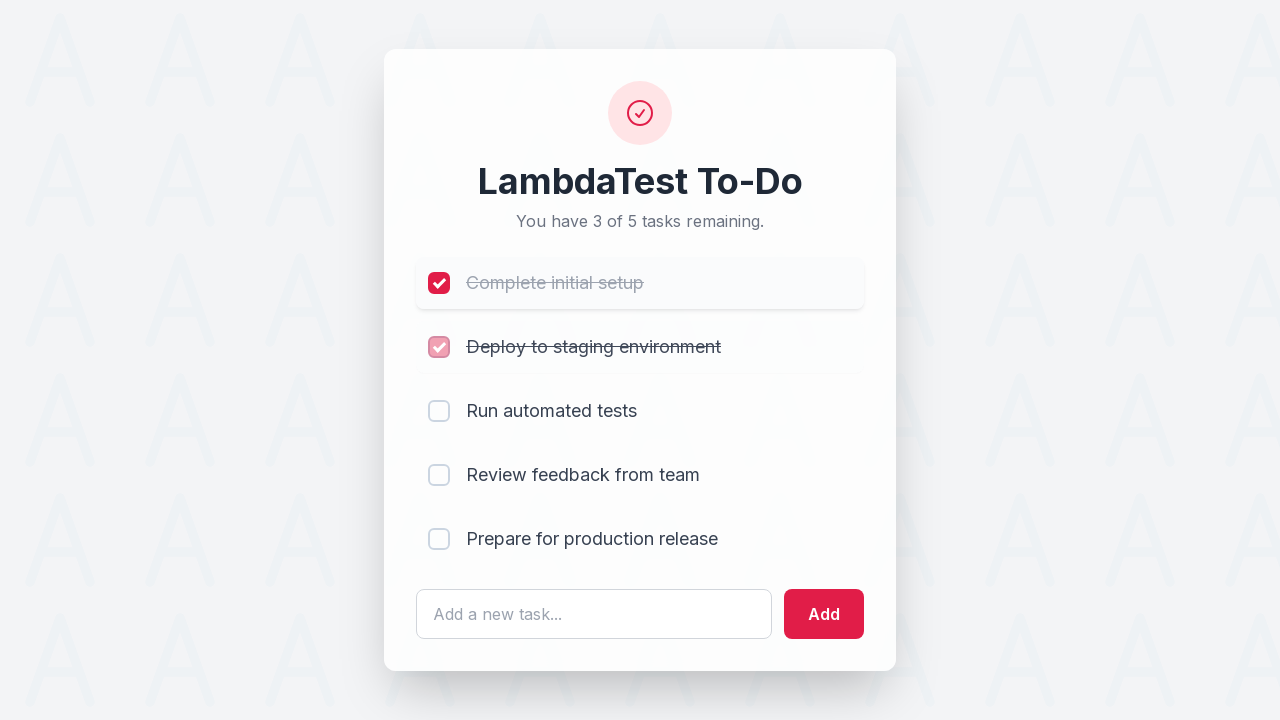

Entered 'MI' as new todo item name on #sampletodotext
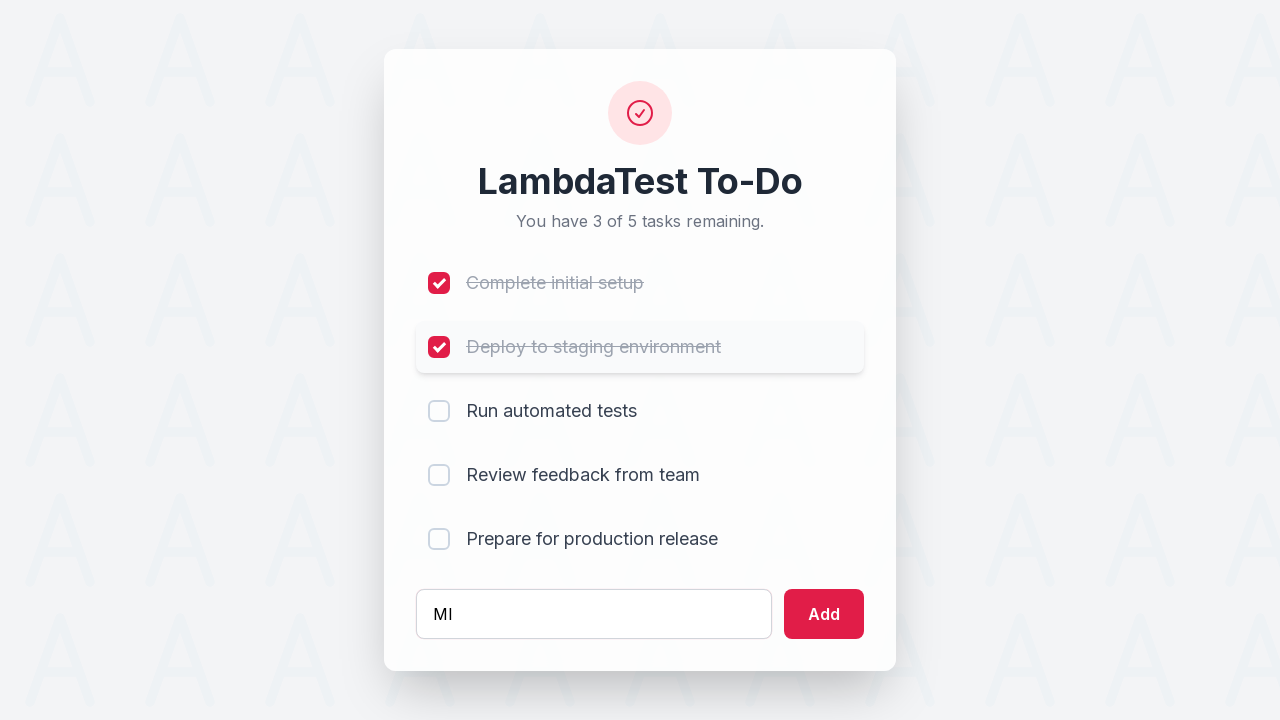

Clicked Add button to submit new todo item at (824, 614) on #addbutton
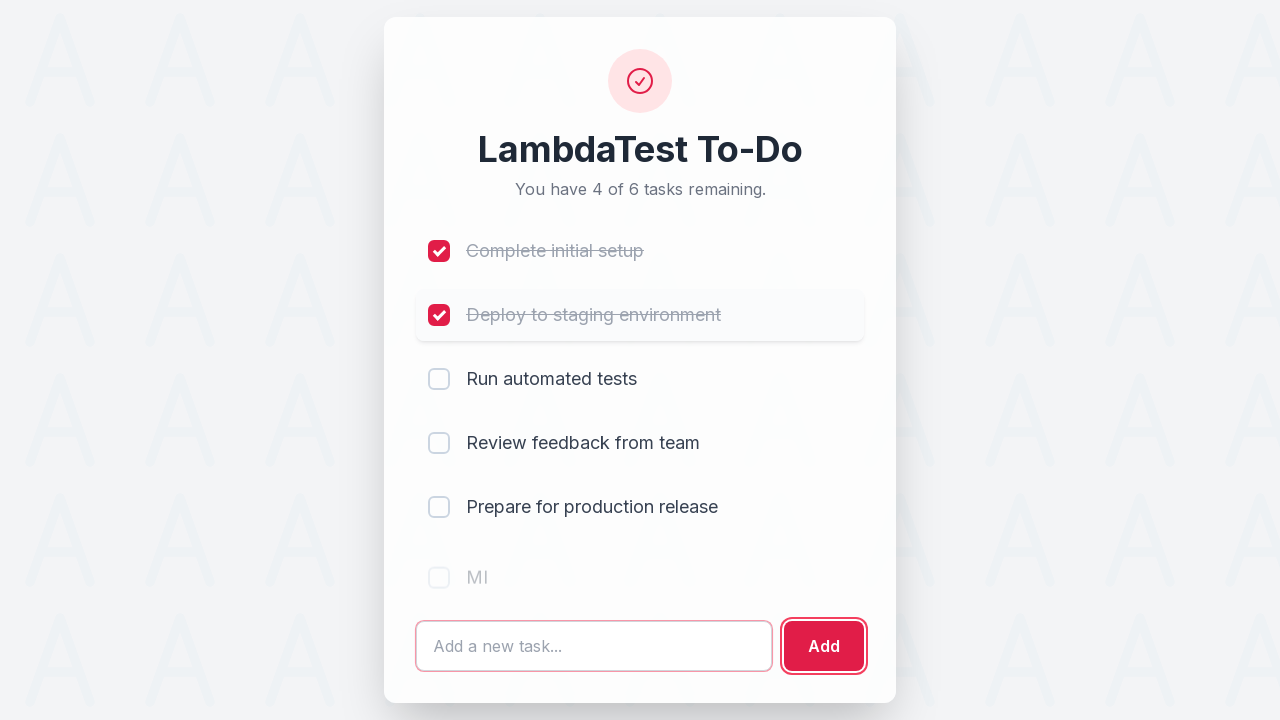

Verified new todo item 'MI' was added to the list
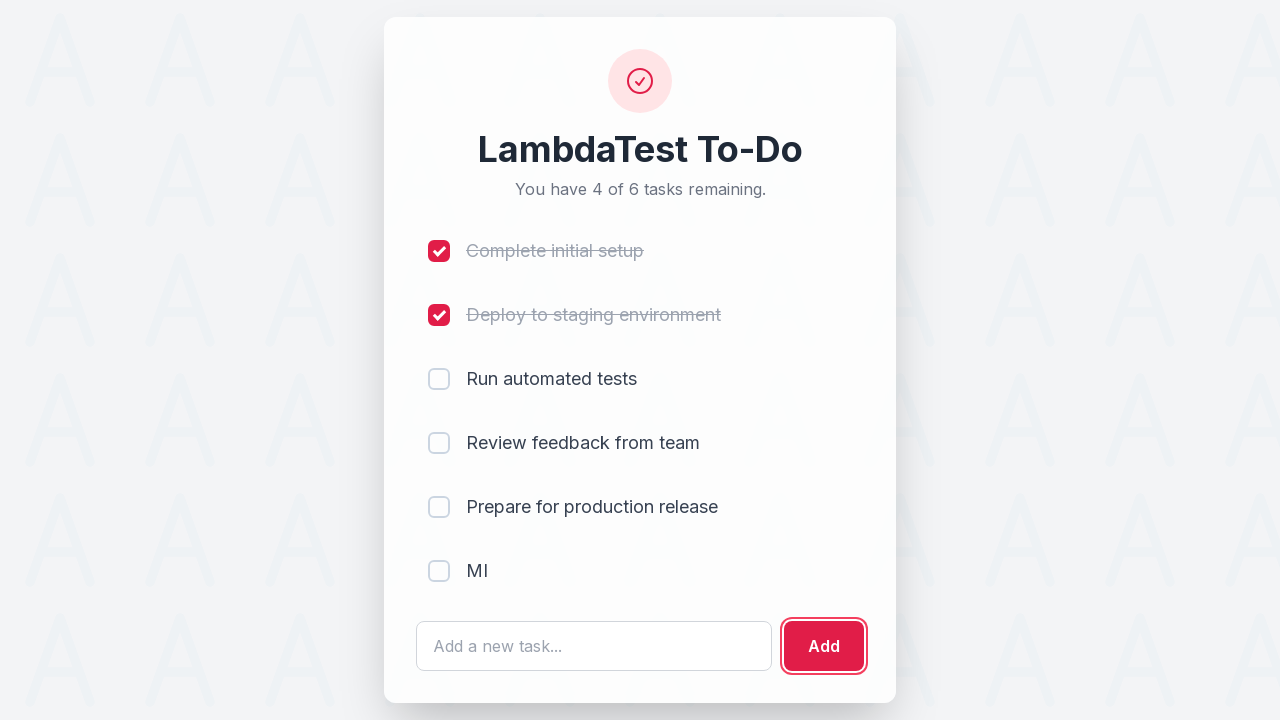

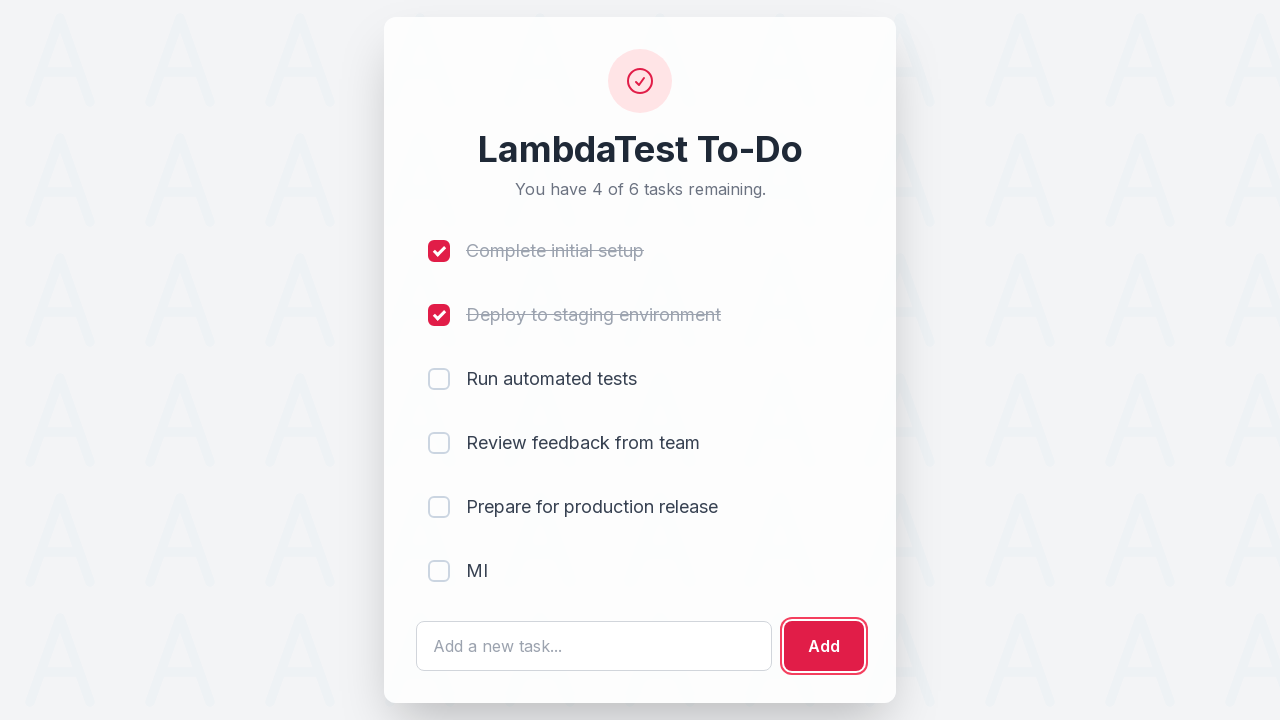